Tests navigation to the Leadership page by hovering over the About link and clicking the Leadership link, then verifies Carlos Kidman is present on the page

Starting URL: https://qap.dev

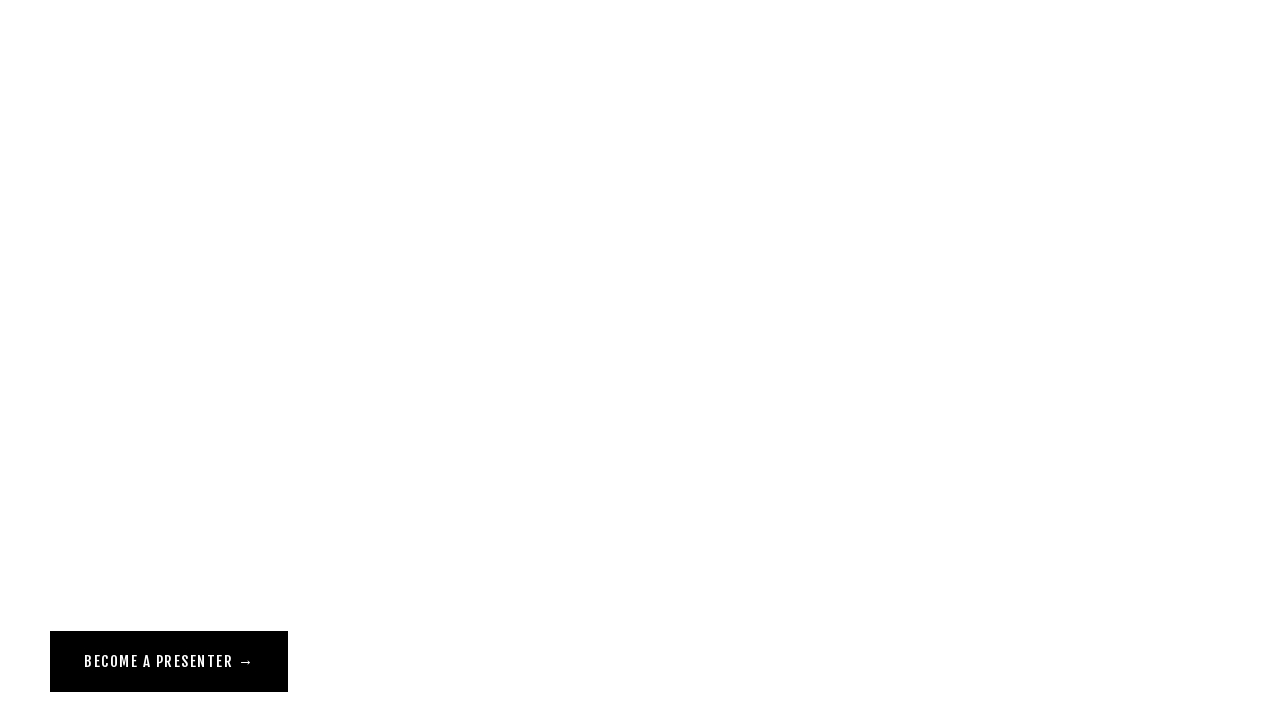

Navigated to https://qap.dev
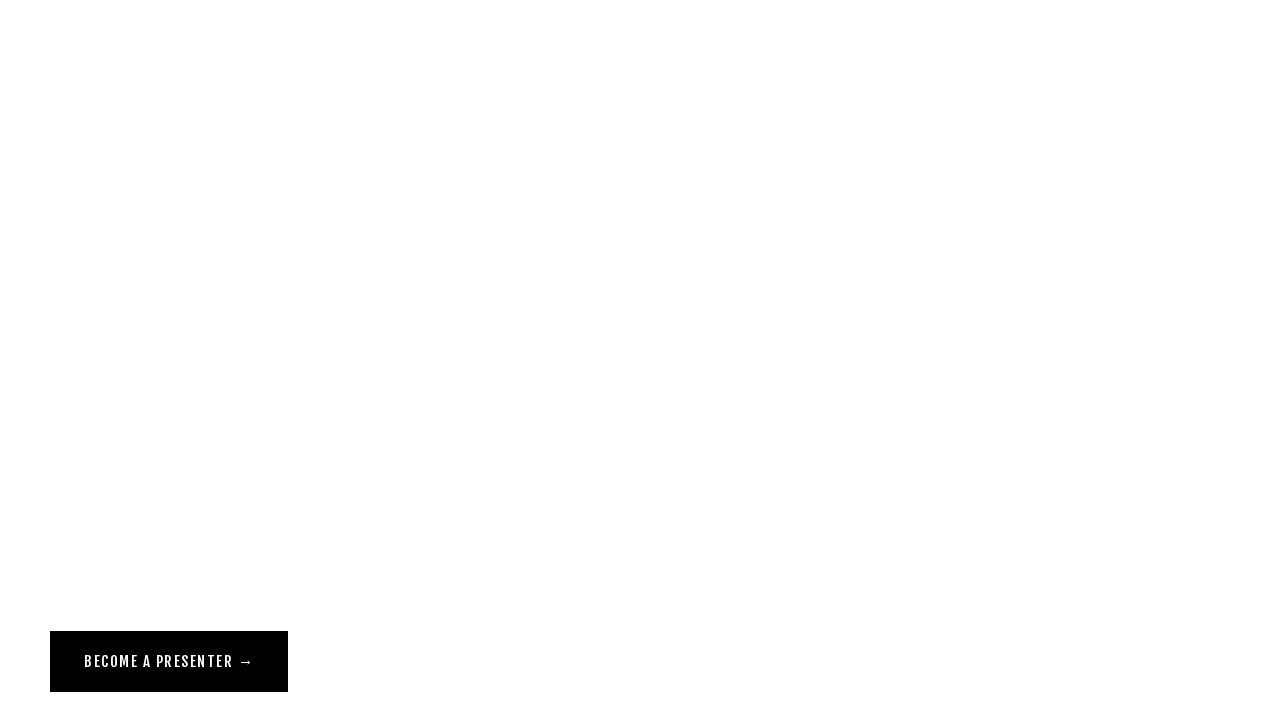

Hovered over the About link to reveal dropdown menu at (71, 56) on a[href="/about"]
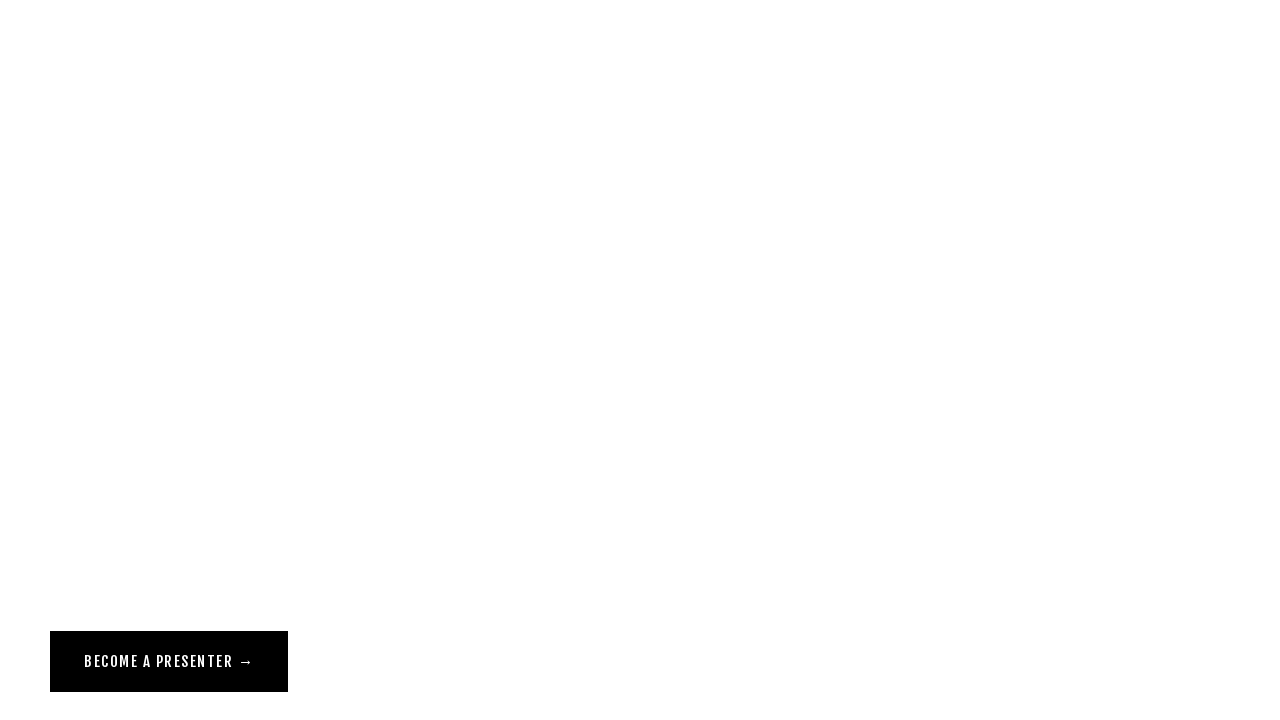

Clicked the Leadership link in the dropdown menu at (92, 124) on a[href="/leadership"][class^="Header-nav"]
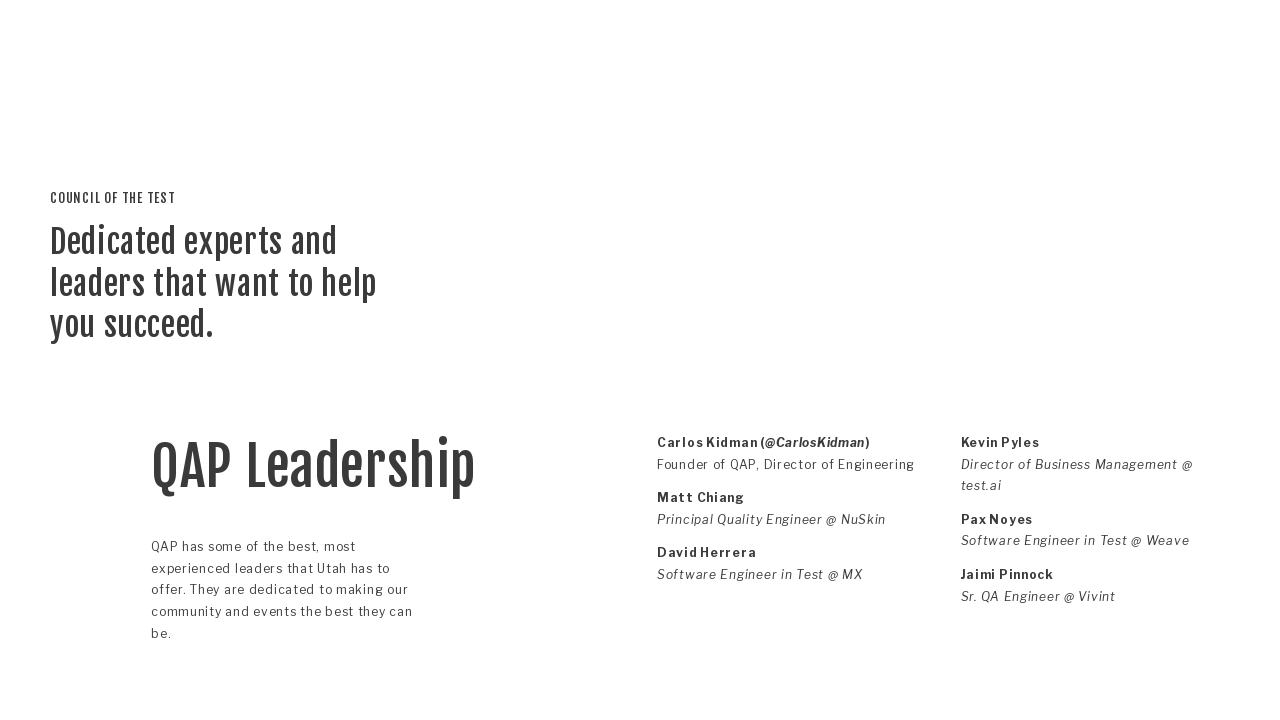

Verified Carlos Kidman is present on the Leadership page
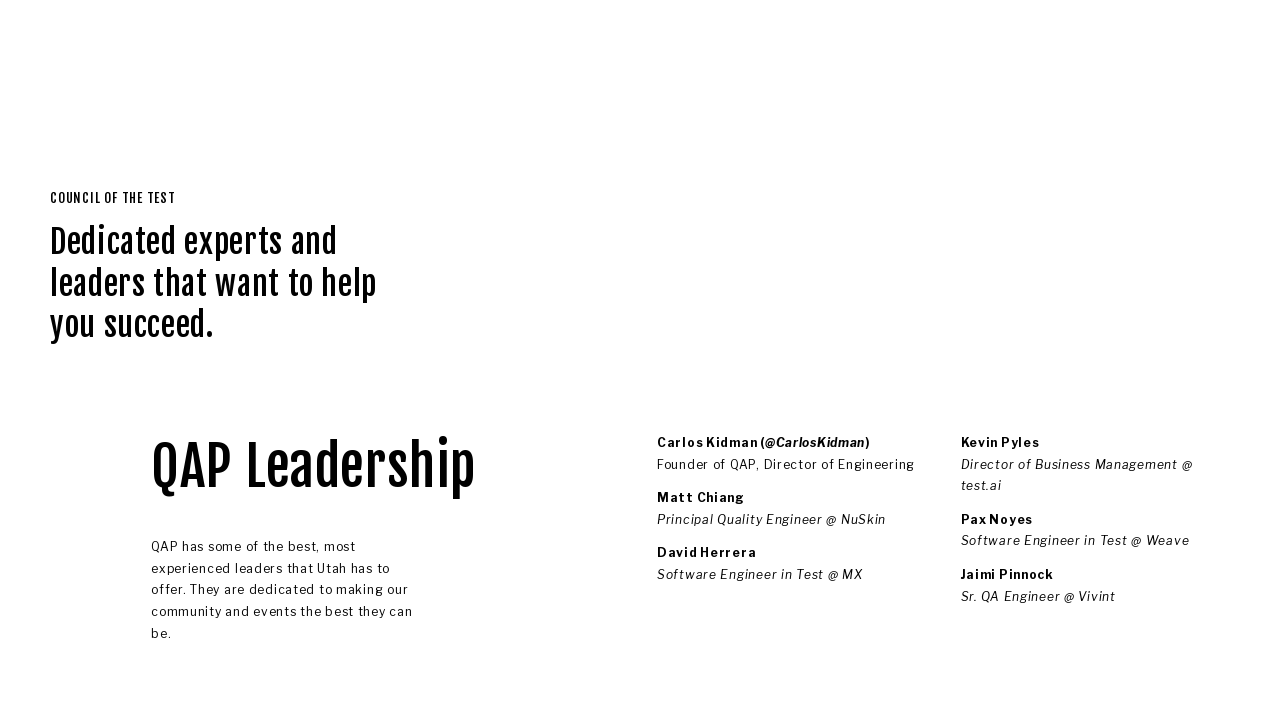

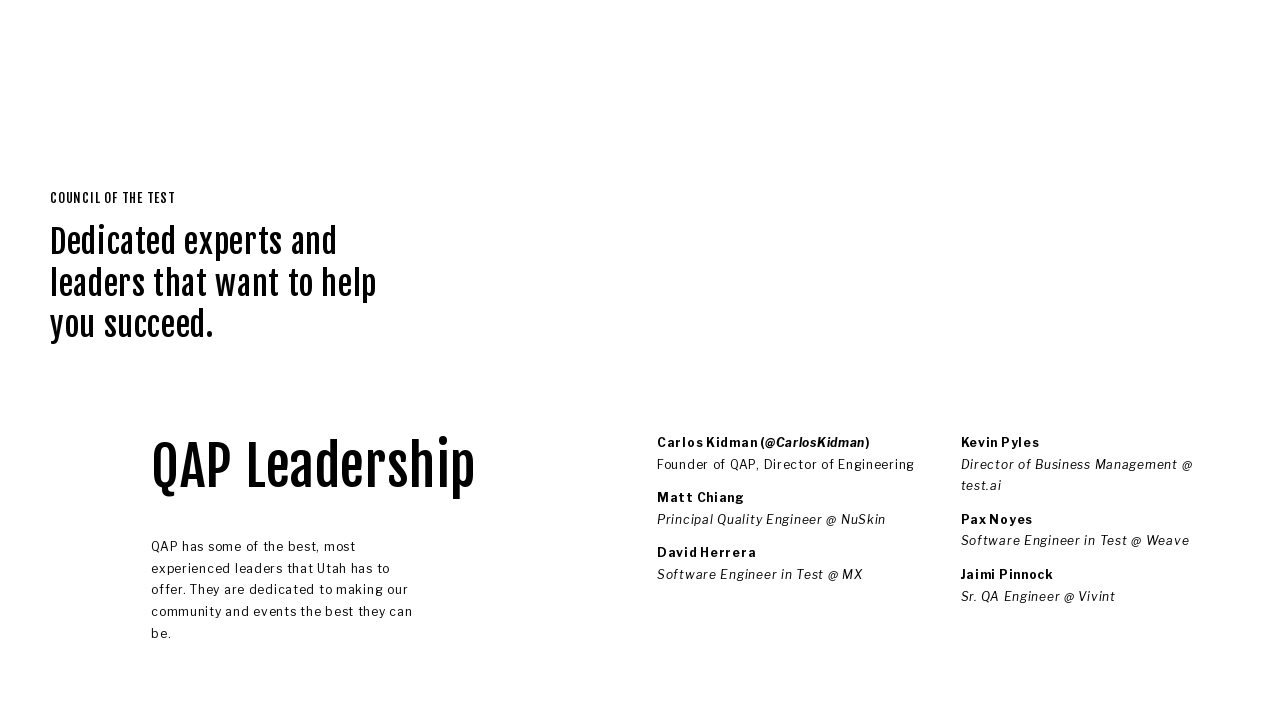